Tests vertical scrolling functionality by scrolling down 2000 pixels, then to top, then to end of page

Starting URL: https://www.w3schools.com

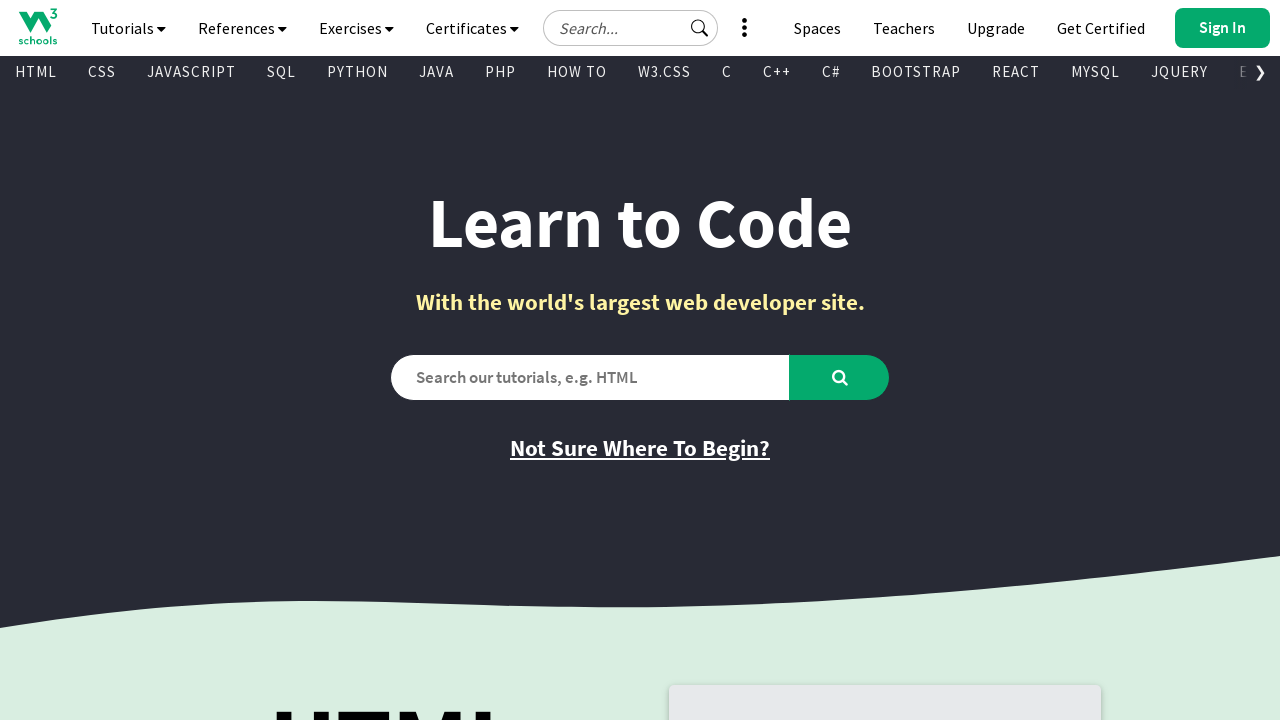

Scrolled down 2000 pixels
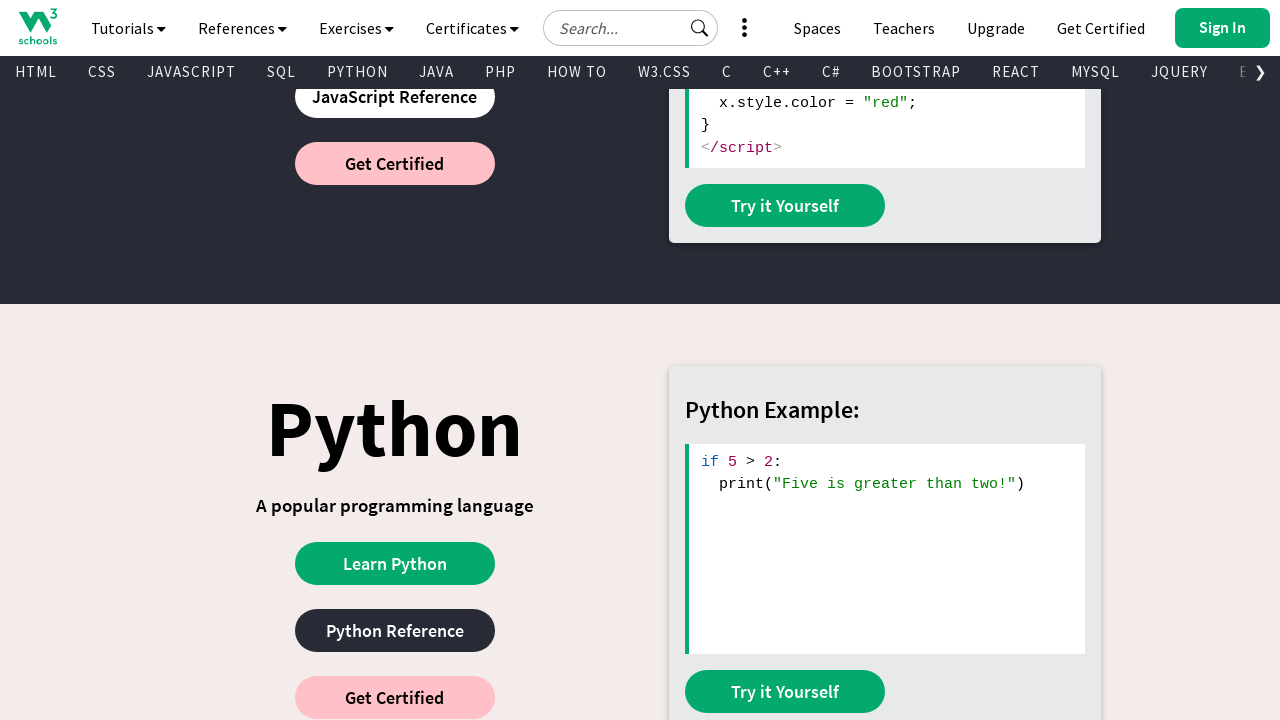

Scrolled to top of page
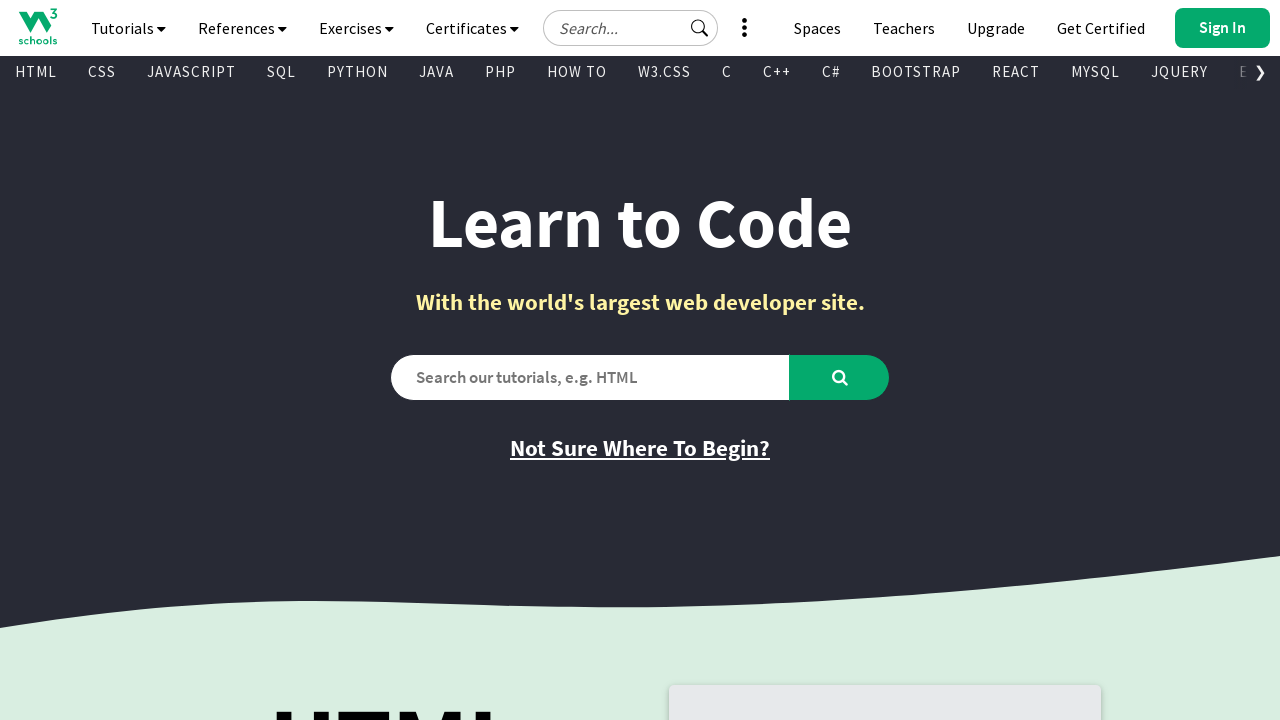

Scrolled to end of page
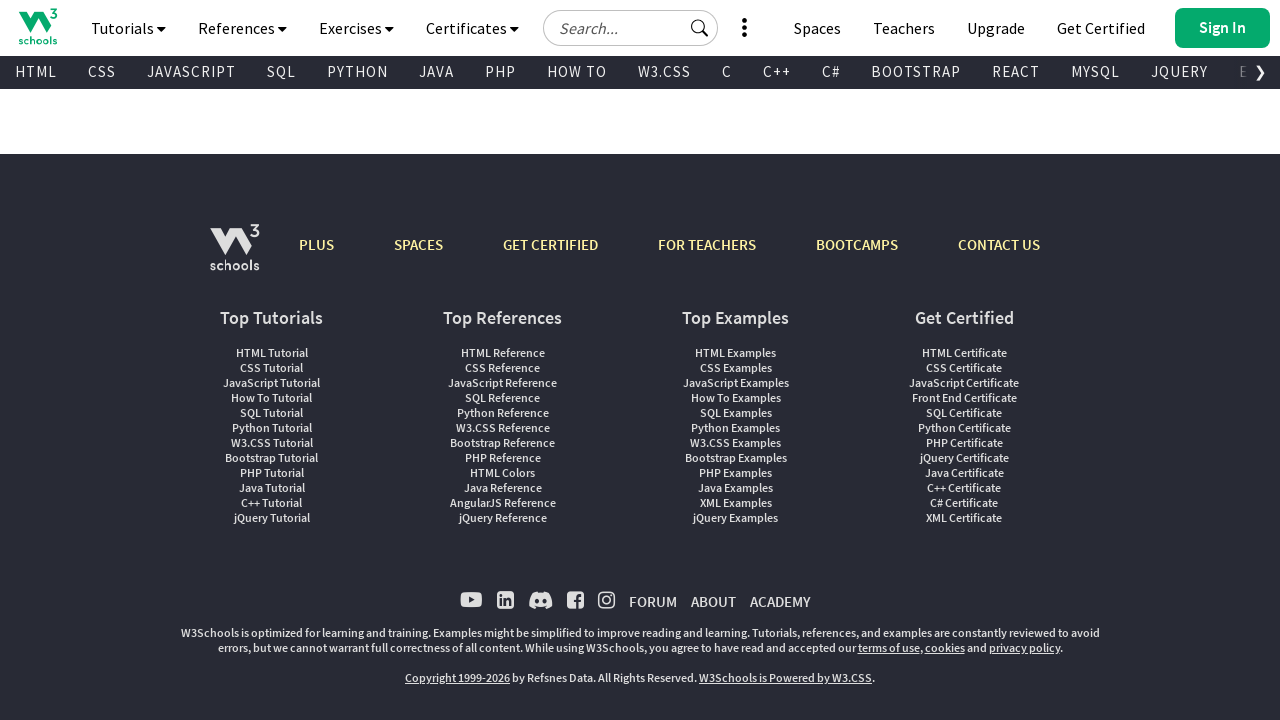

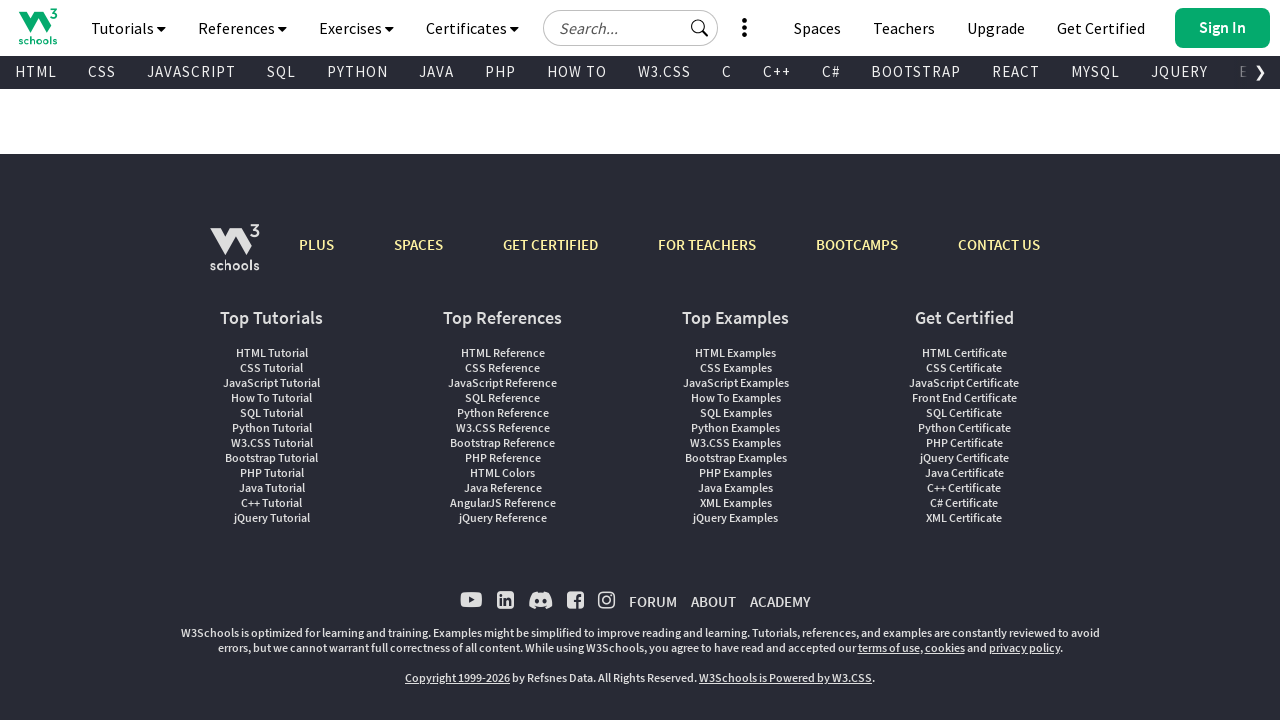